Tests filtering to display only active (non-completed) items

Starting URL: https://demo.playwright.dev/todomvc

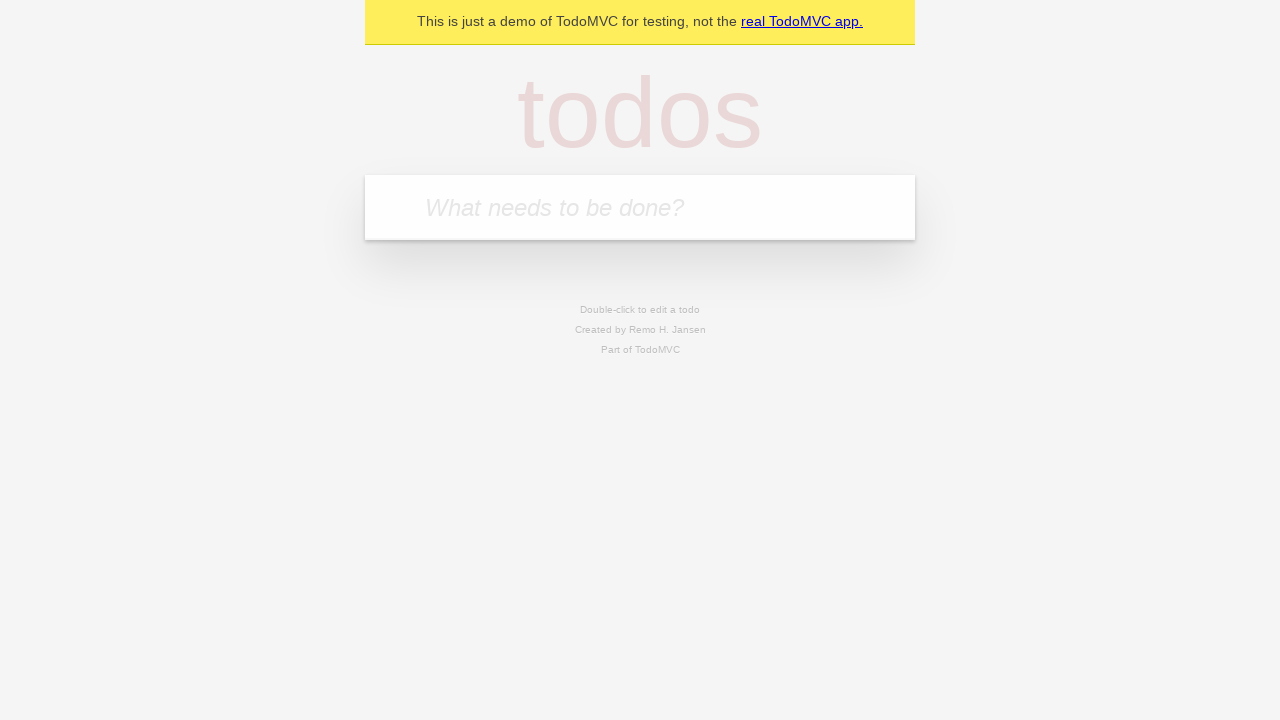

Filled todo input with 'buy some cheese' on internal:attr=[placeholder="What needs to be done?"i]
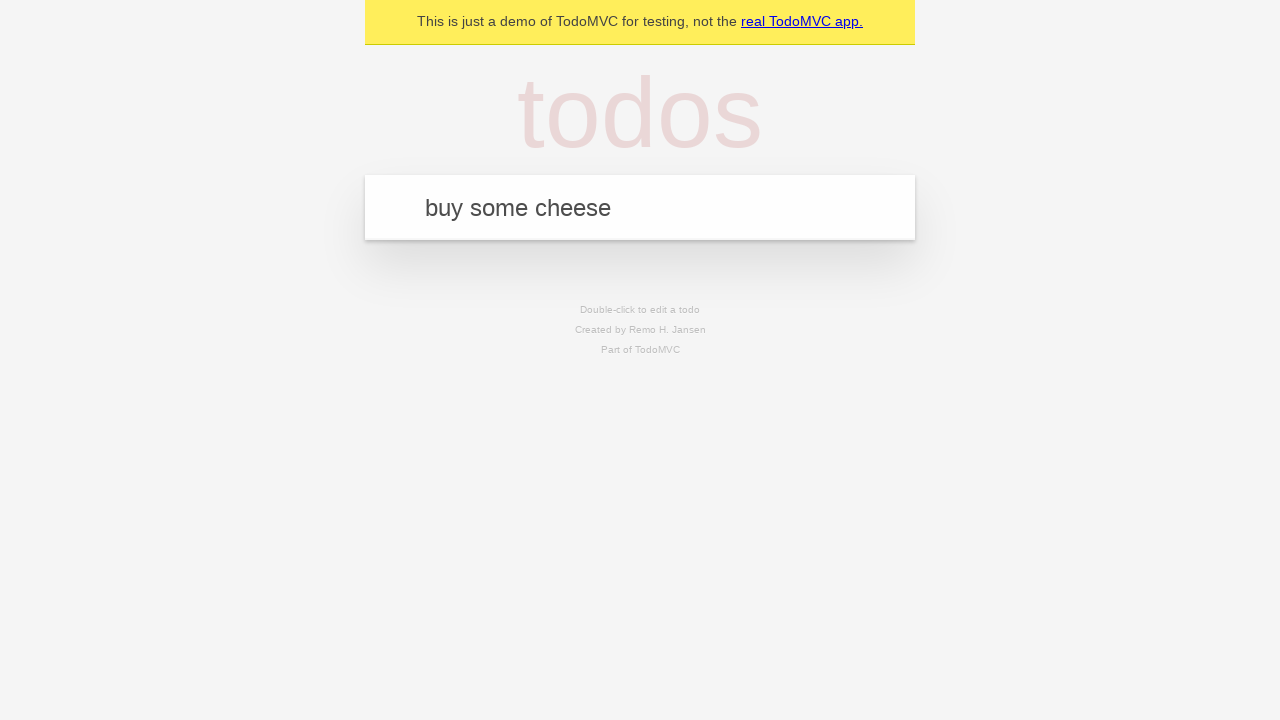

Pressed Enter to add first todo on internal:attr=[placeholder="What needs to be done?"i]
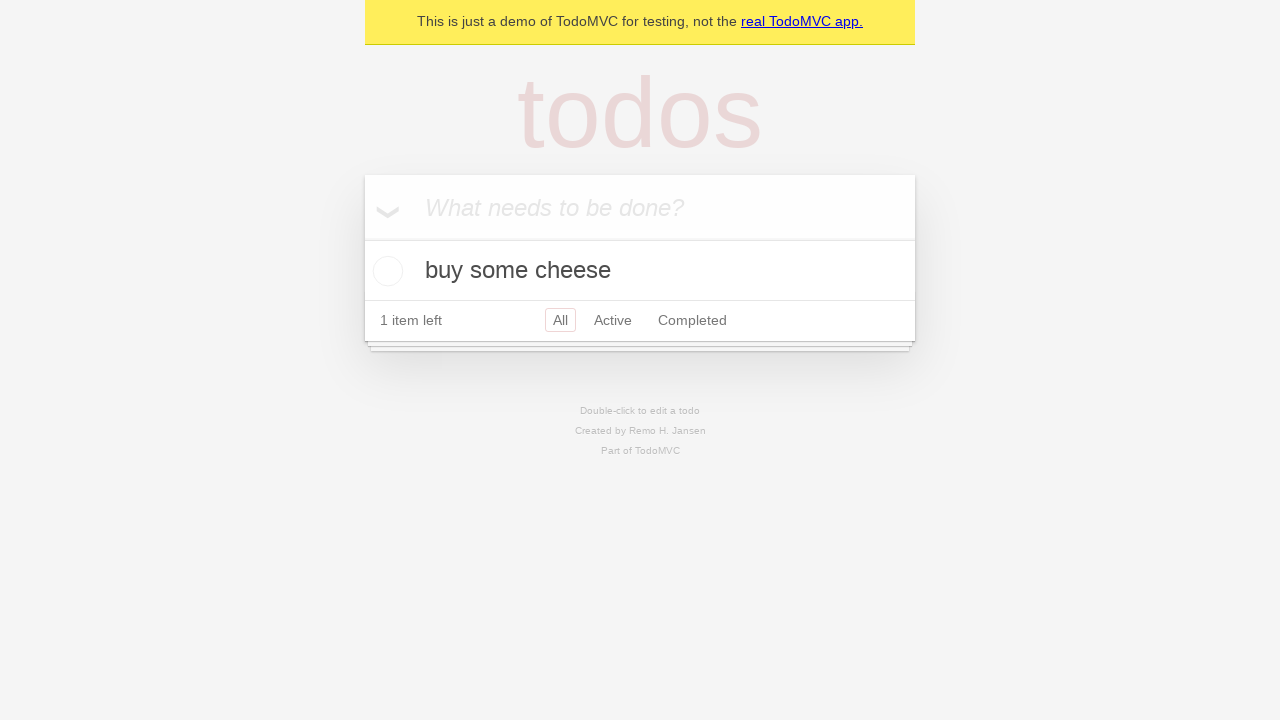

Filled todo input with 'feed the cat' on internal:attr=[placeholder="What needs to be done?"i]
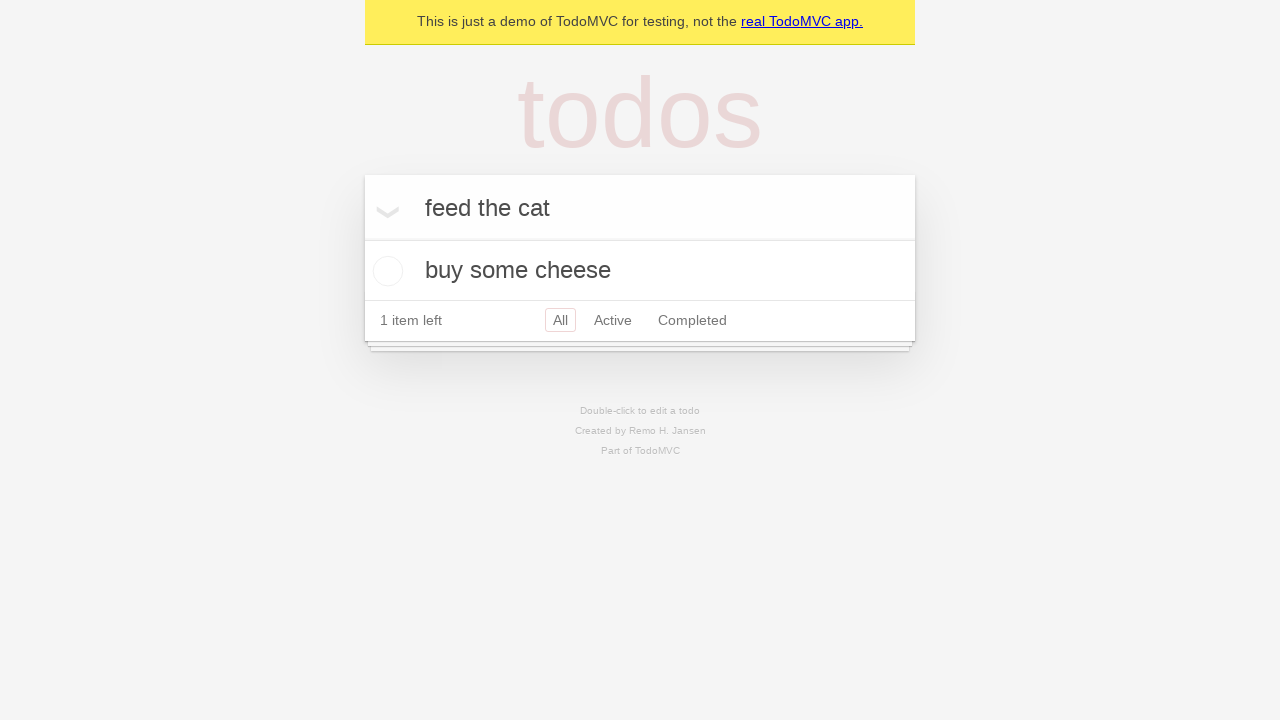

Pressed Enter to add second todo on internal:attr=[placeholder="What needs to be done?"i]
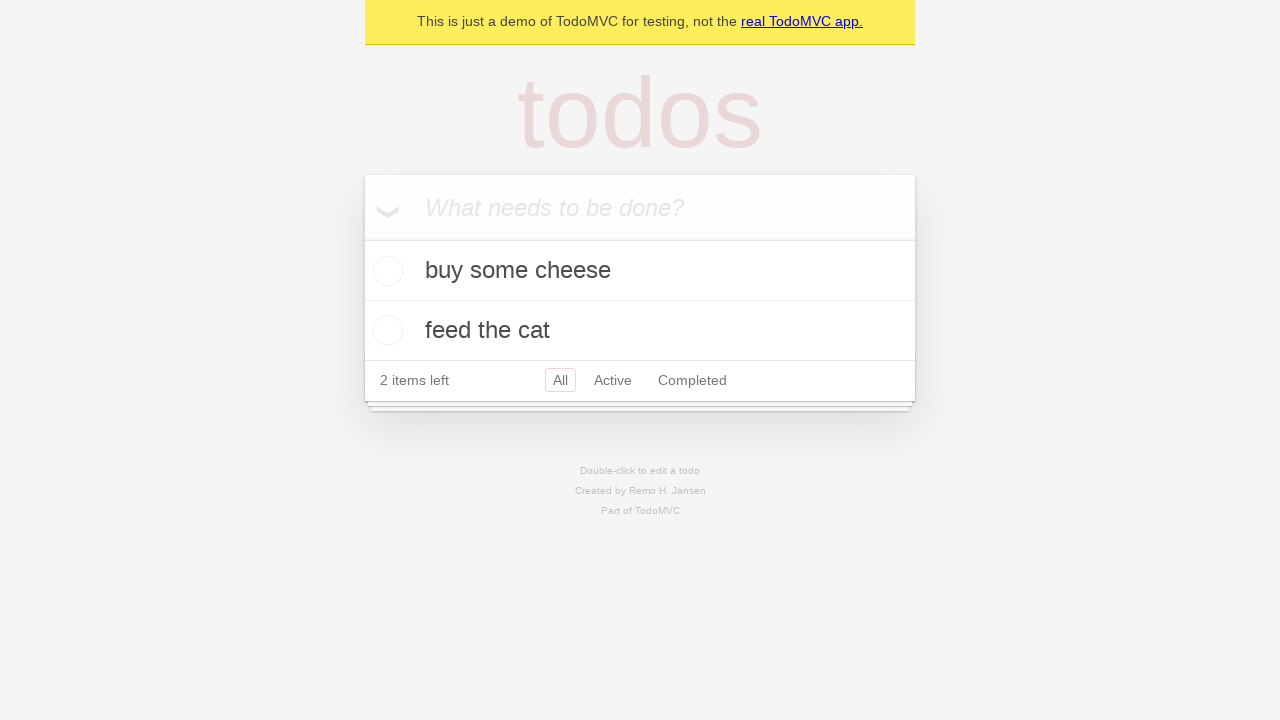

Filled todo input with 'book a doctors appointment' on internal:attr=[placeholder="What needs to be done?"i]
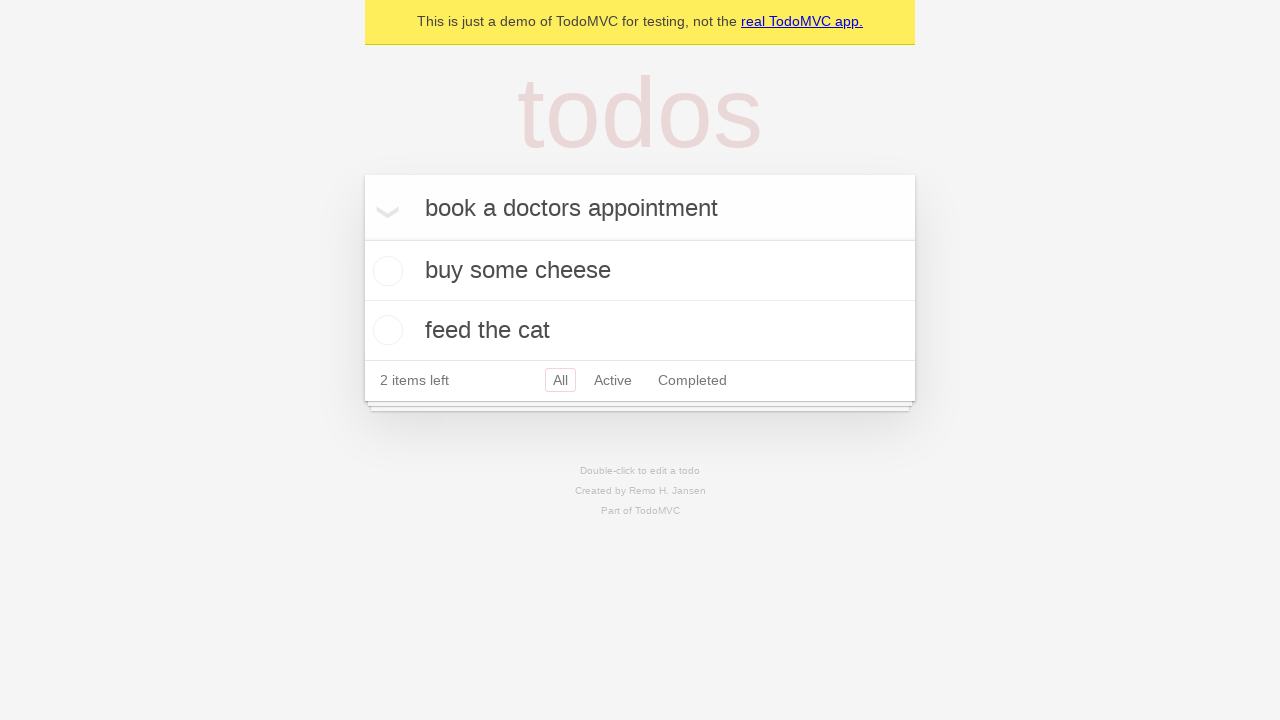

Pressed Enter to add third todo on internal:attr=[placeholder="What needs to be done?"i]
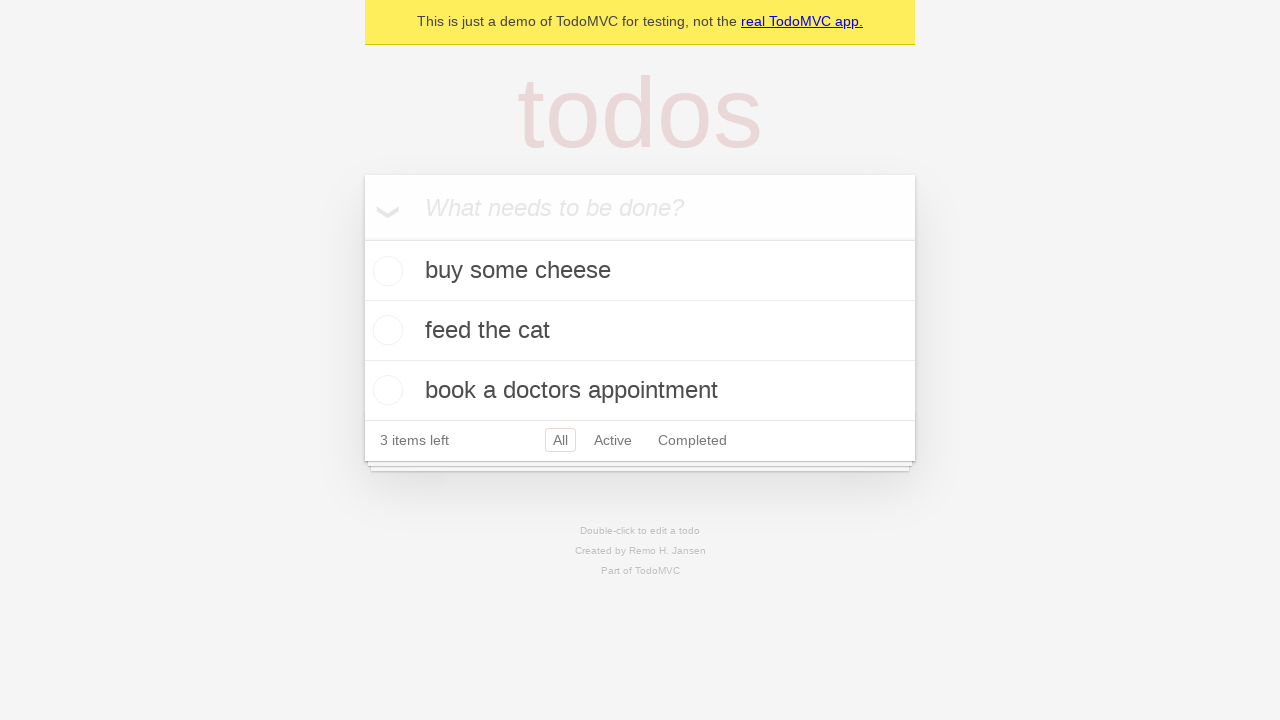

Checked the second todo item to mark it as completed at (385, 330) on internal:testid=[data-testid="todo-item"s] >> nth=1 >> internal:role=checkbox
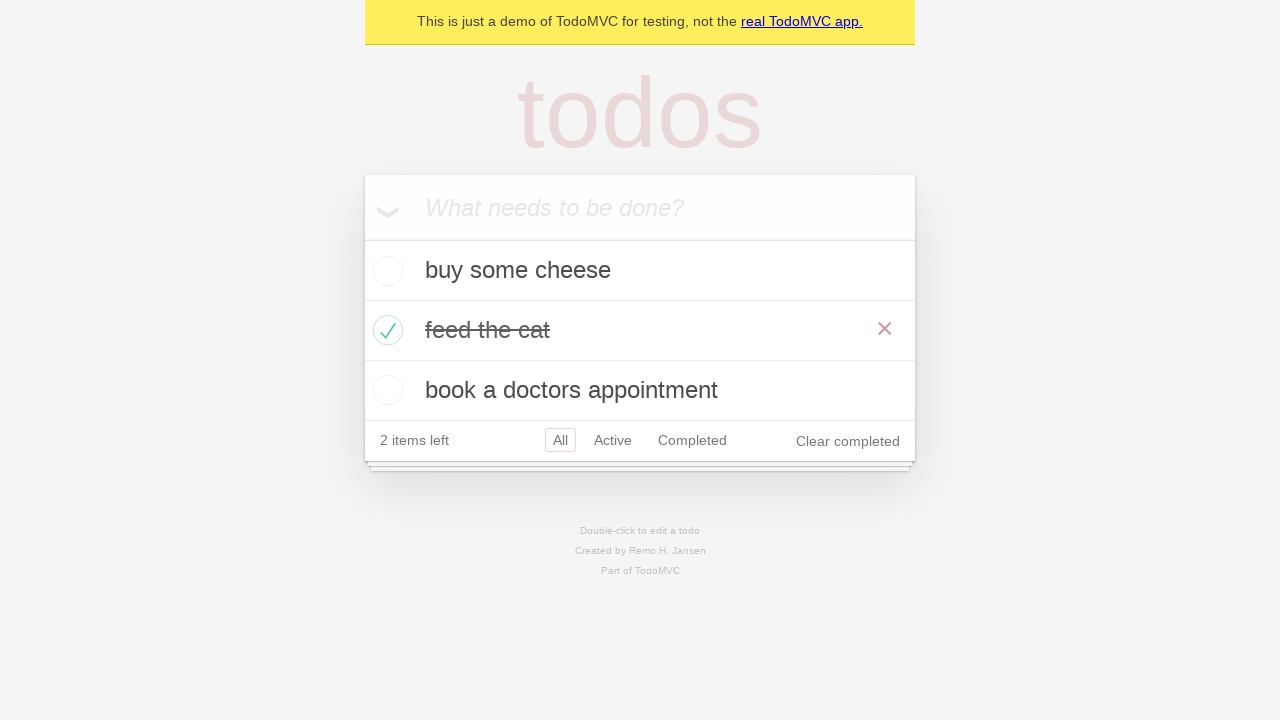

Clicked Active filter to display only active items at (613, 440) on internal:role=link[name="Active"i]
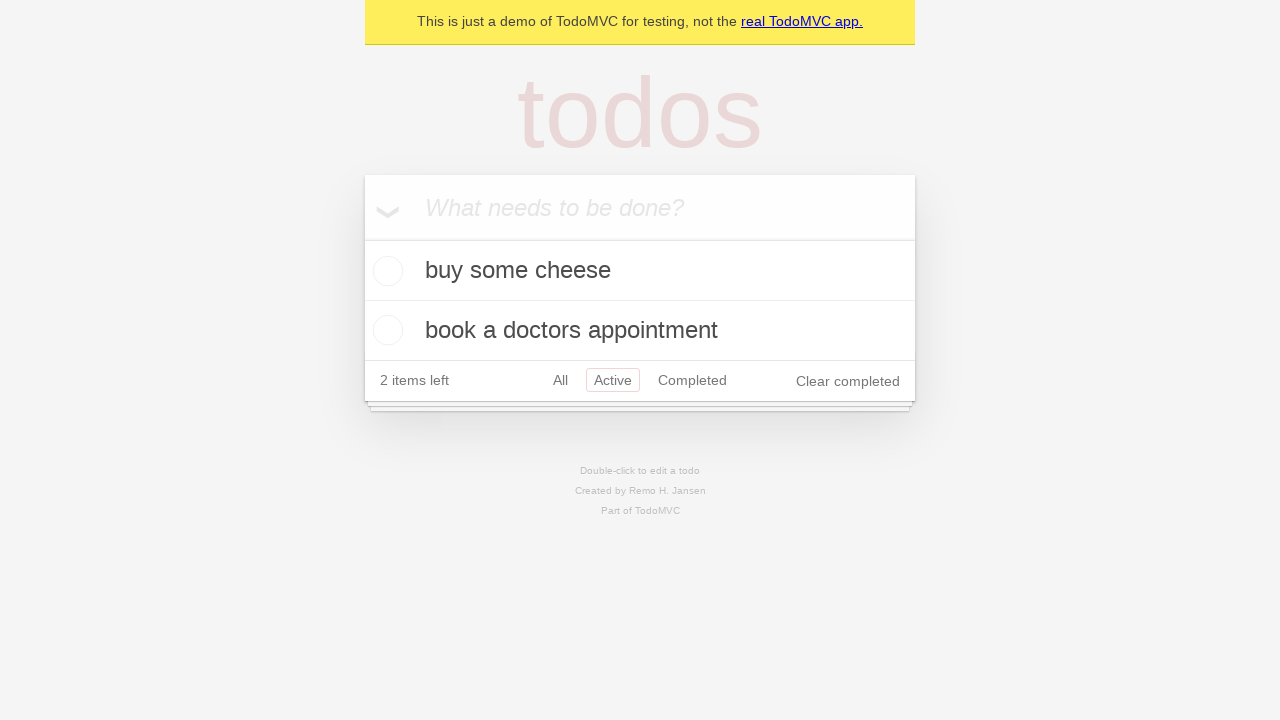

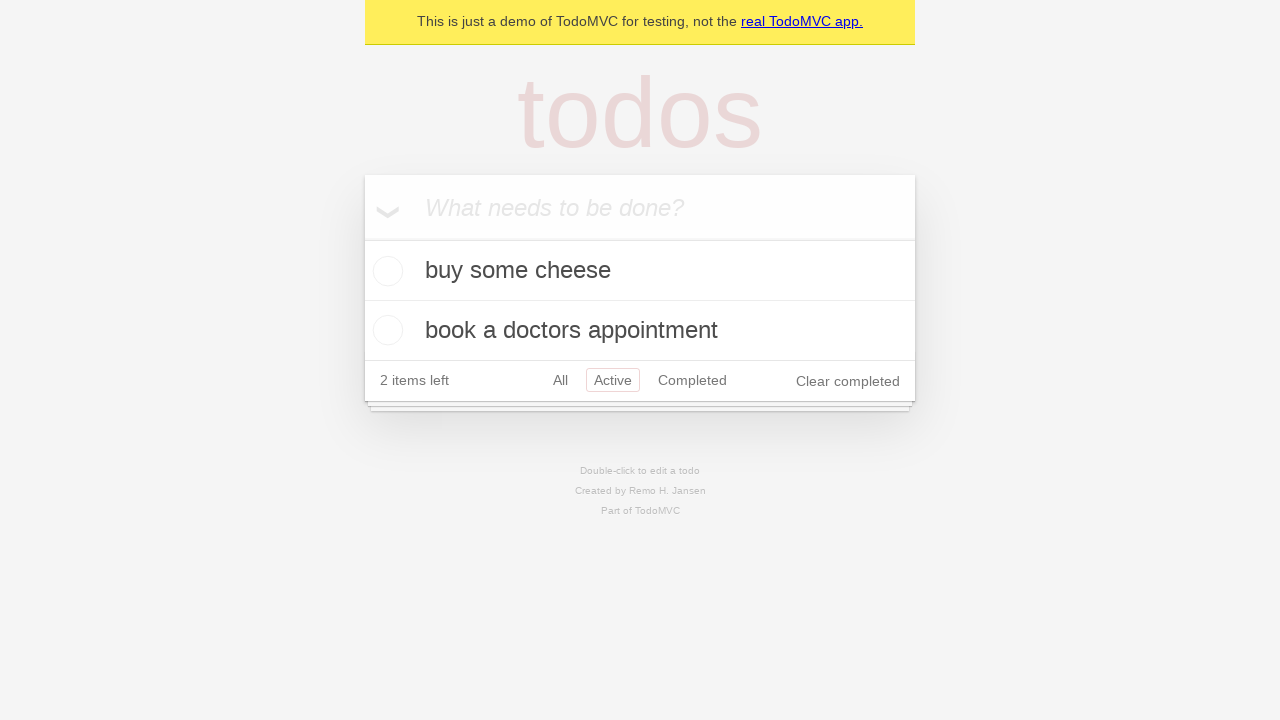